Tests clearing the complete state of all items by checking and unchecking the toggle-all checkbox

Starting URL: https://demo.playwright.dev/todomvc

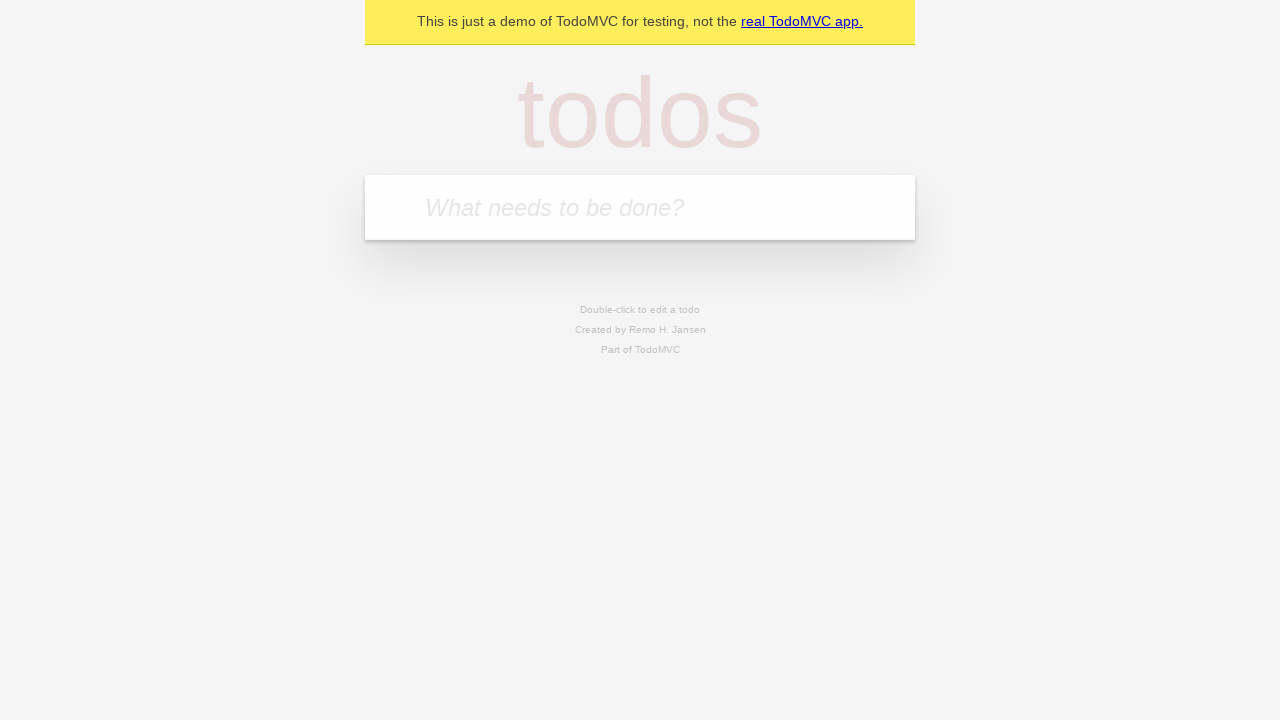

Filled todo input with 'buy some cheese' on internal:attr=[placeholder="What needs to be done?"i]
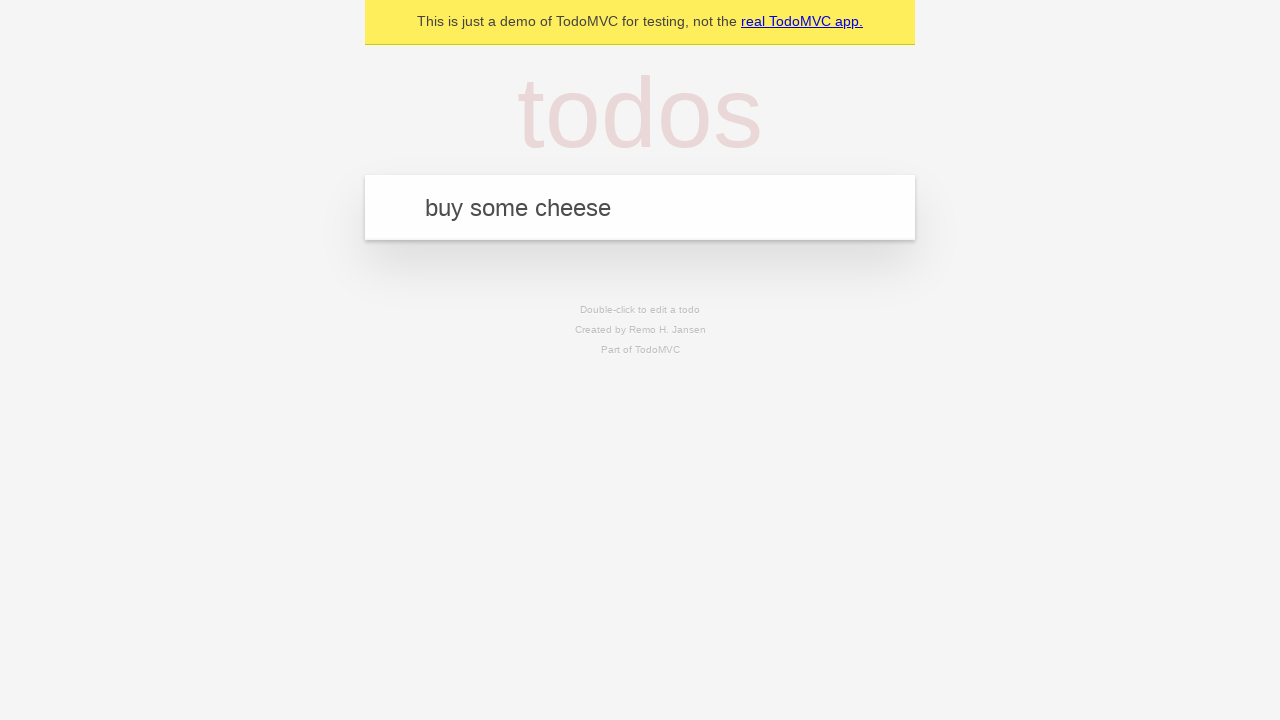

Pressed Enter to create todo 'buy some cheese' on internal:attr=[placeholder="What needs to be done?"i]
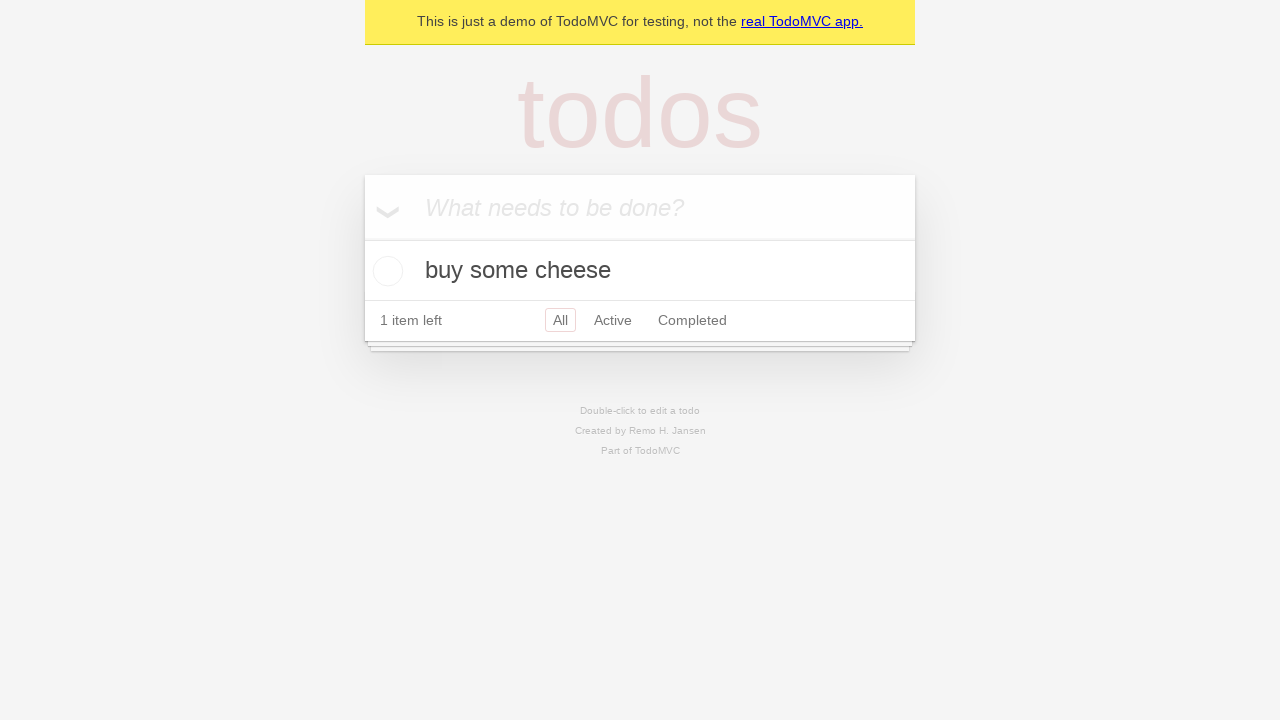

Filled todo input with 'feed the cat' on internal:attr=[placeholder="What needs to be done?"i]
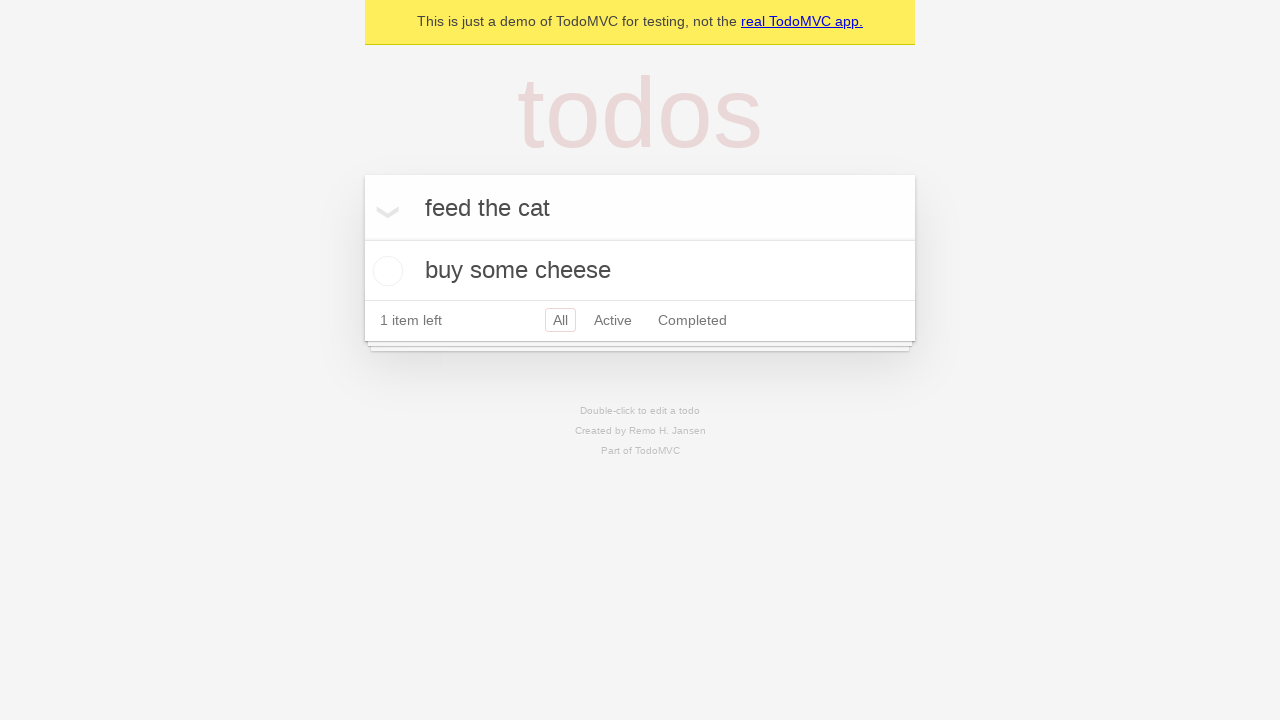

Pressed Enter to create todo 'feed the cat' on internal:attr=[placeholder="What needs to be done?"i]
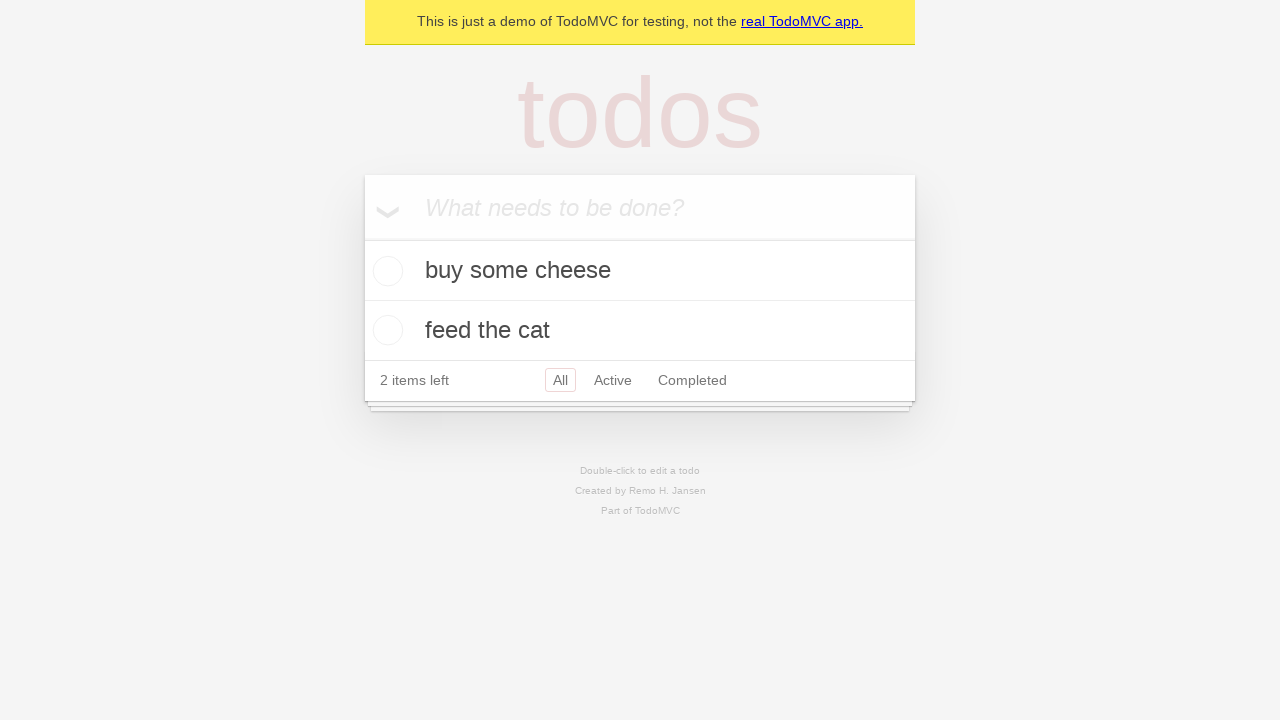

Filled todo input with 'book a doctors appointment' on internal:attr=[placeholder="What needs to be done?"i]
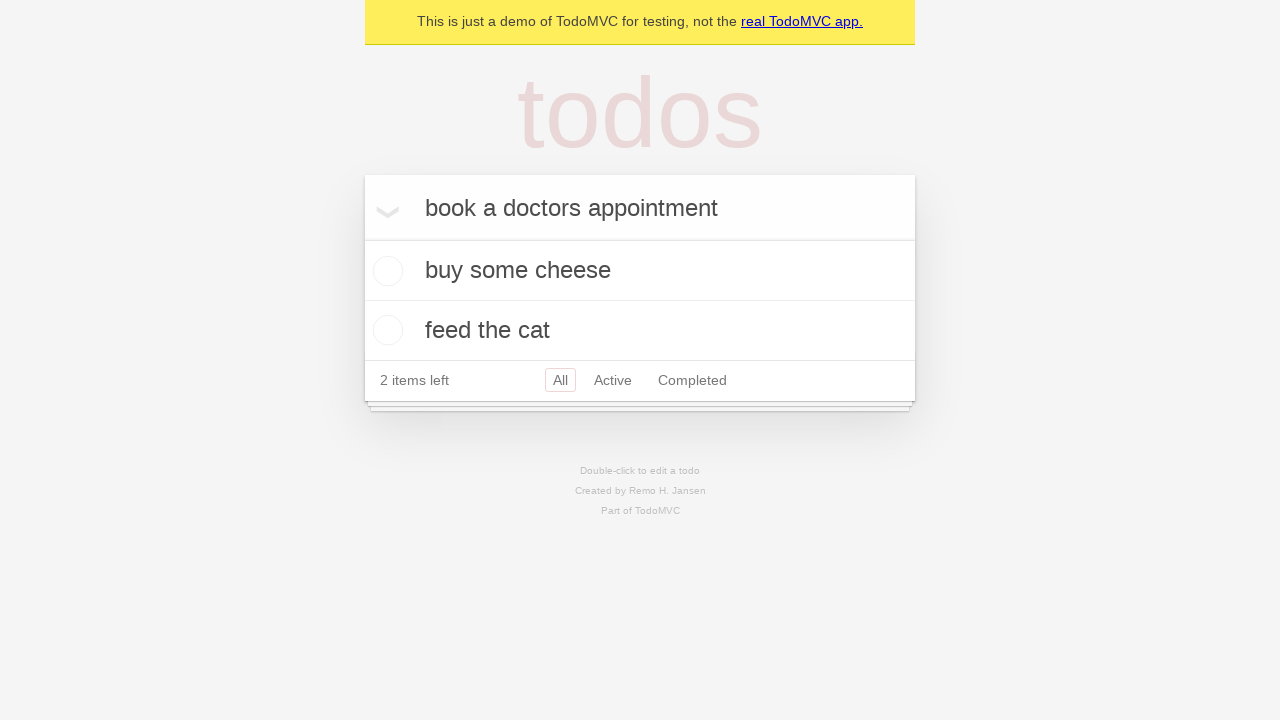

Pressed Enter to create todo 'book a doctors appointment' on internal:attr=[placeholder="What needs to be done?"i]
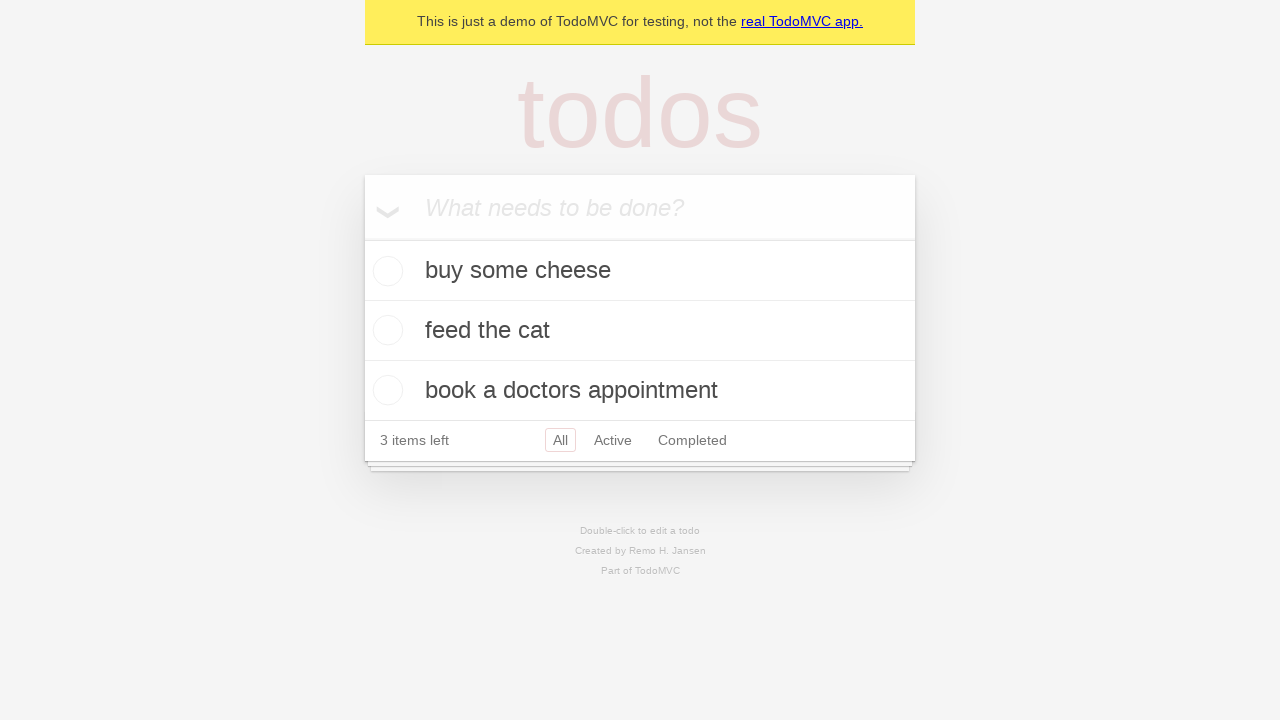

Checked the toggle-all checkbox to mark all todos as complete at (362, 238) on internal:label="Mark all as complete"i
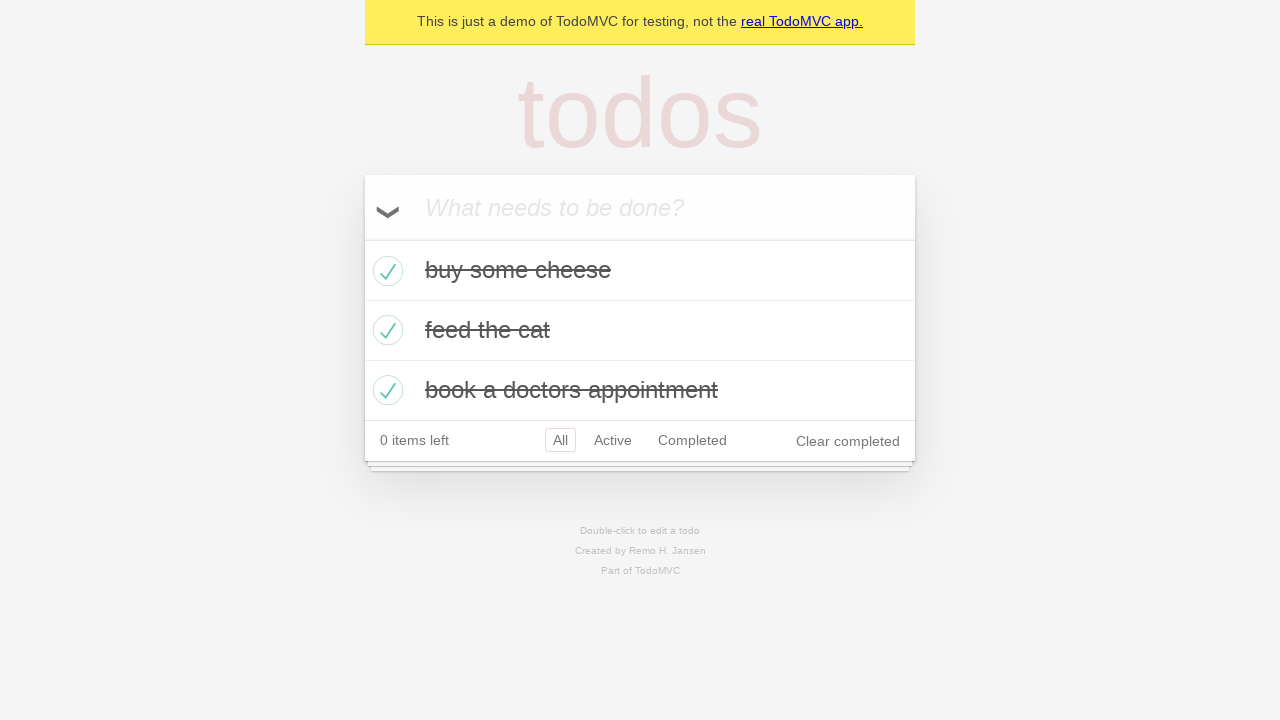

Unchecked the toggle-all checkbox to clear completion state of all todos at (362, 238) on internal:label="Mark all as complete"i
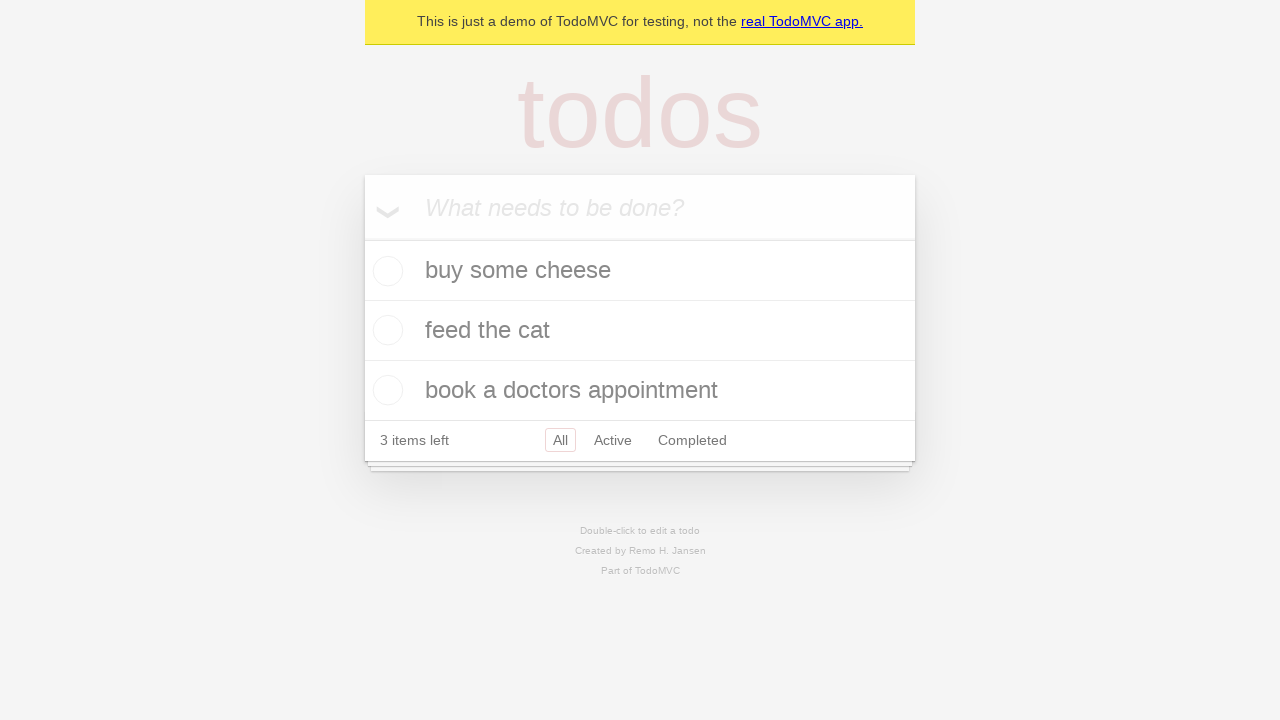

Verified that todo items are present in the DOM
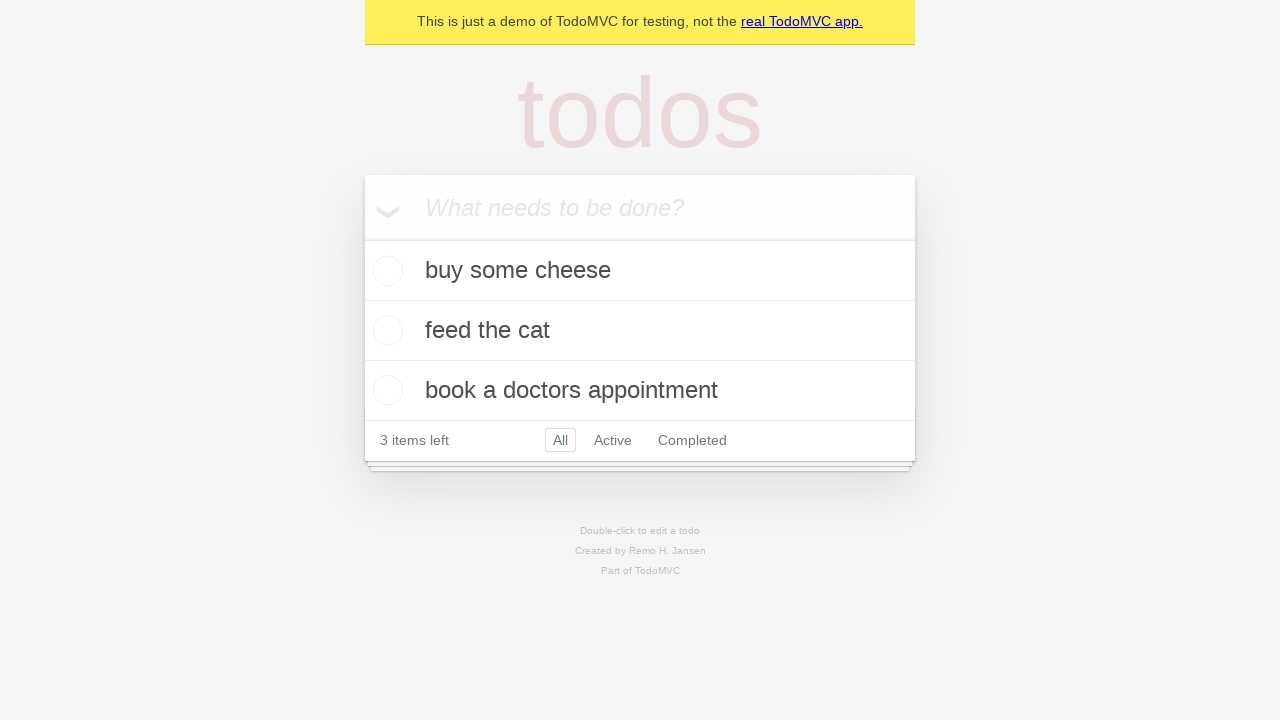

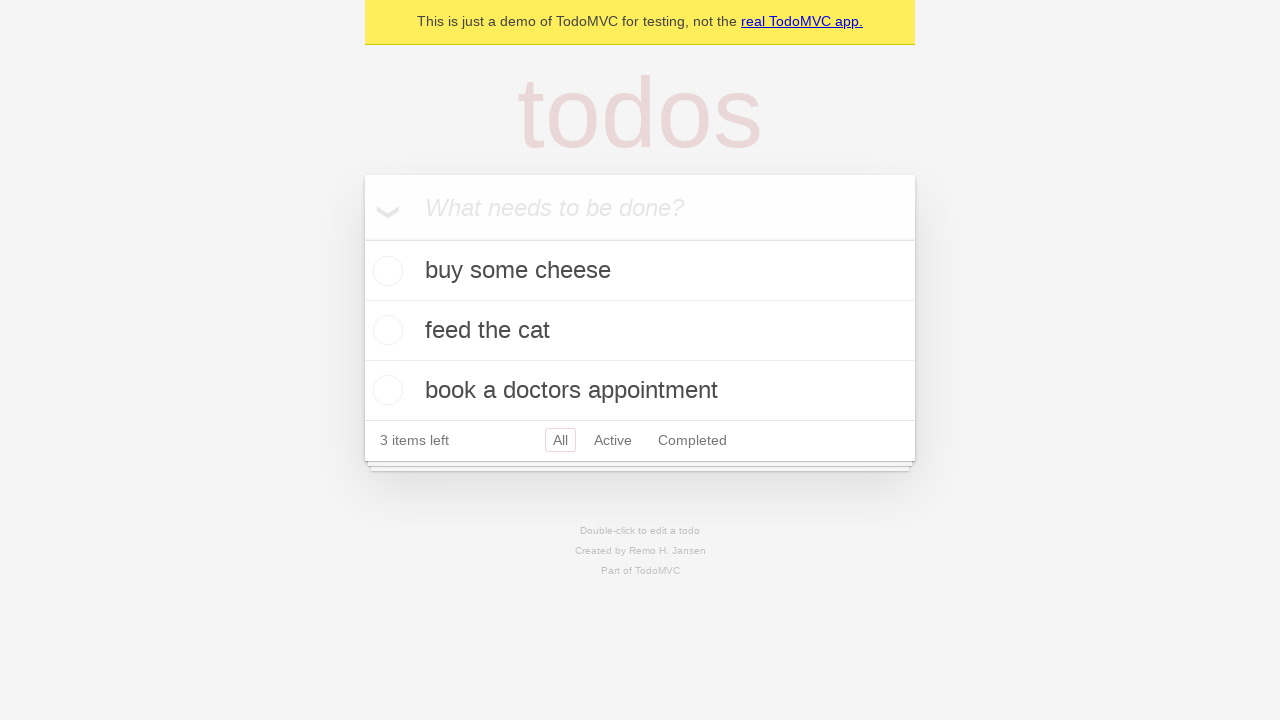